Tests form handling of SQL injection attempts by entering SQL queries in all form fields

Starting URL: https://lm.skillbox.cc/qa_tester/module02/homework1/

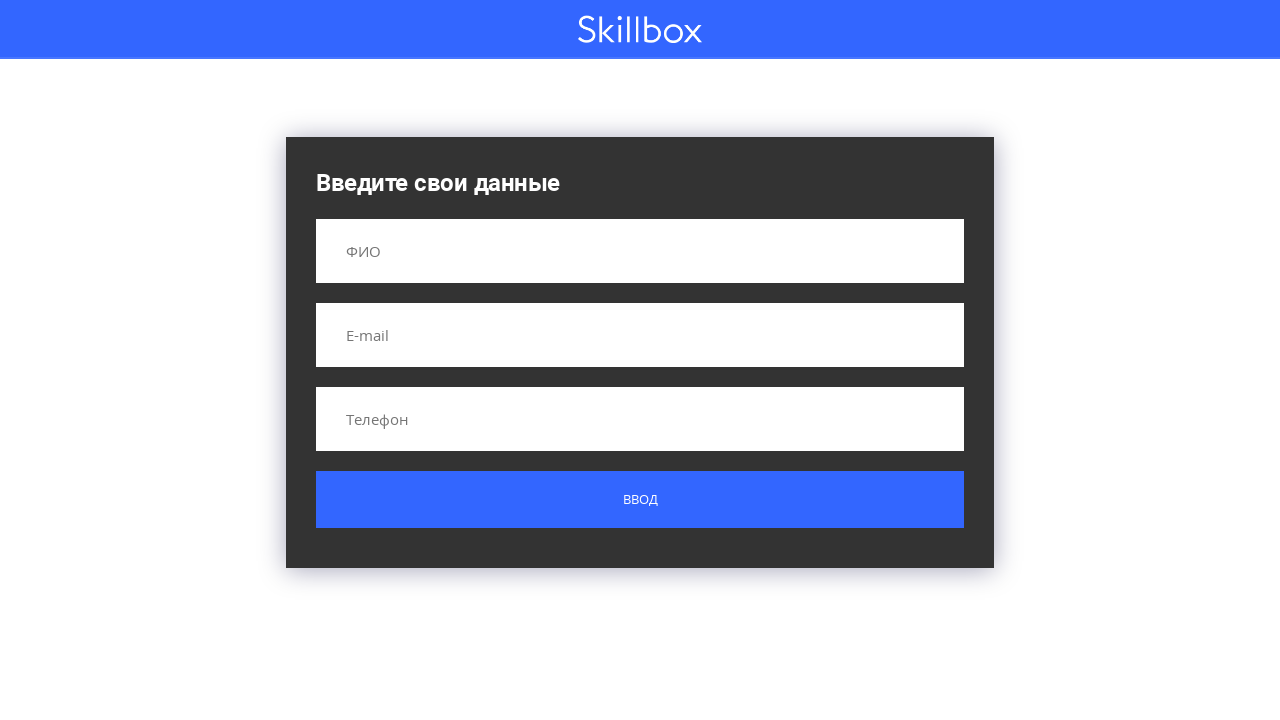

Navigated to SQL injection test form page
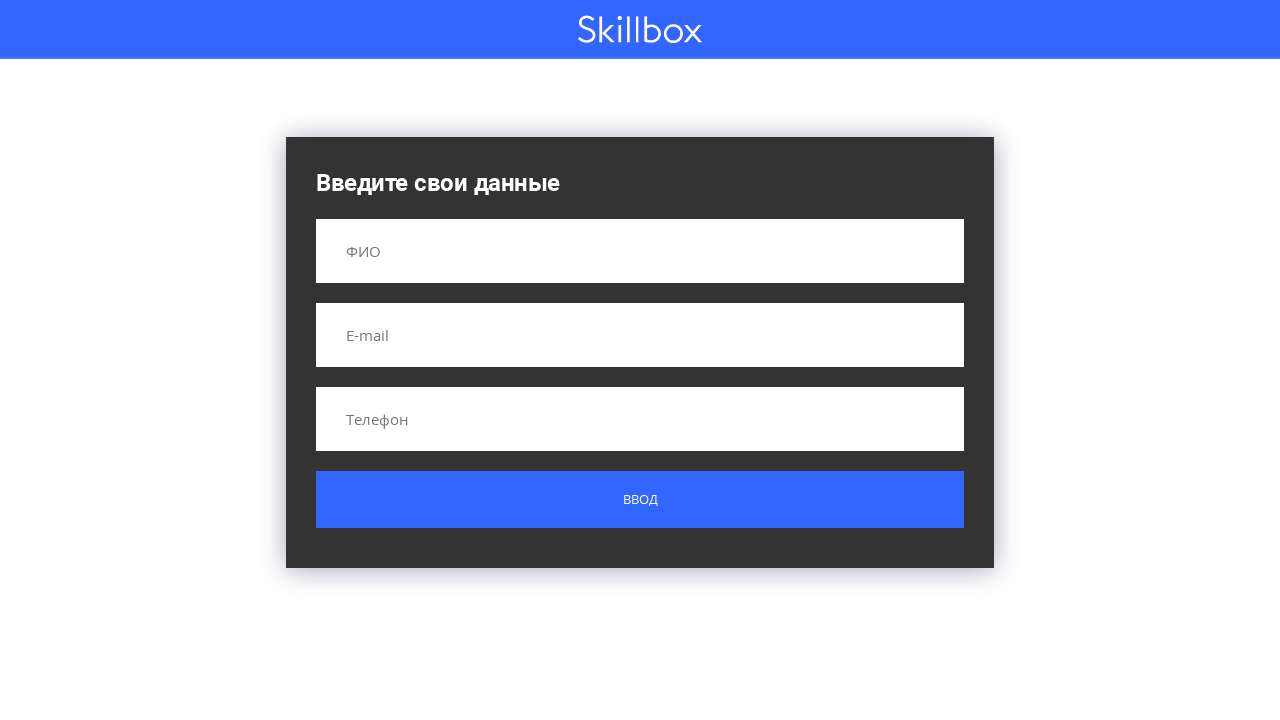

Filled 'name' field with SQL injection payload on input[name='name']
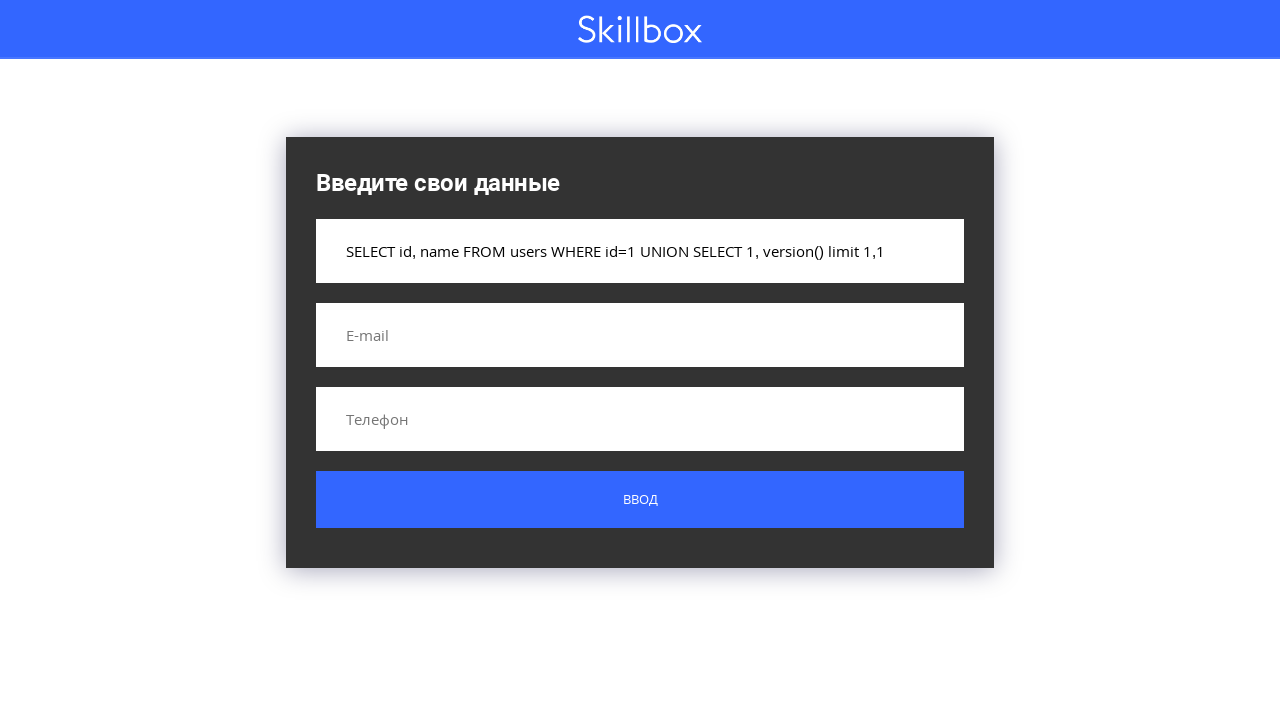

Filled 'email' field with SQL injection payload on input[name='email']
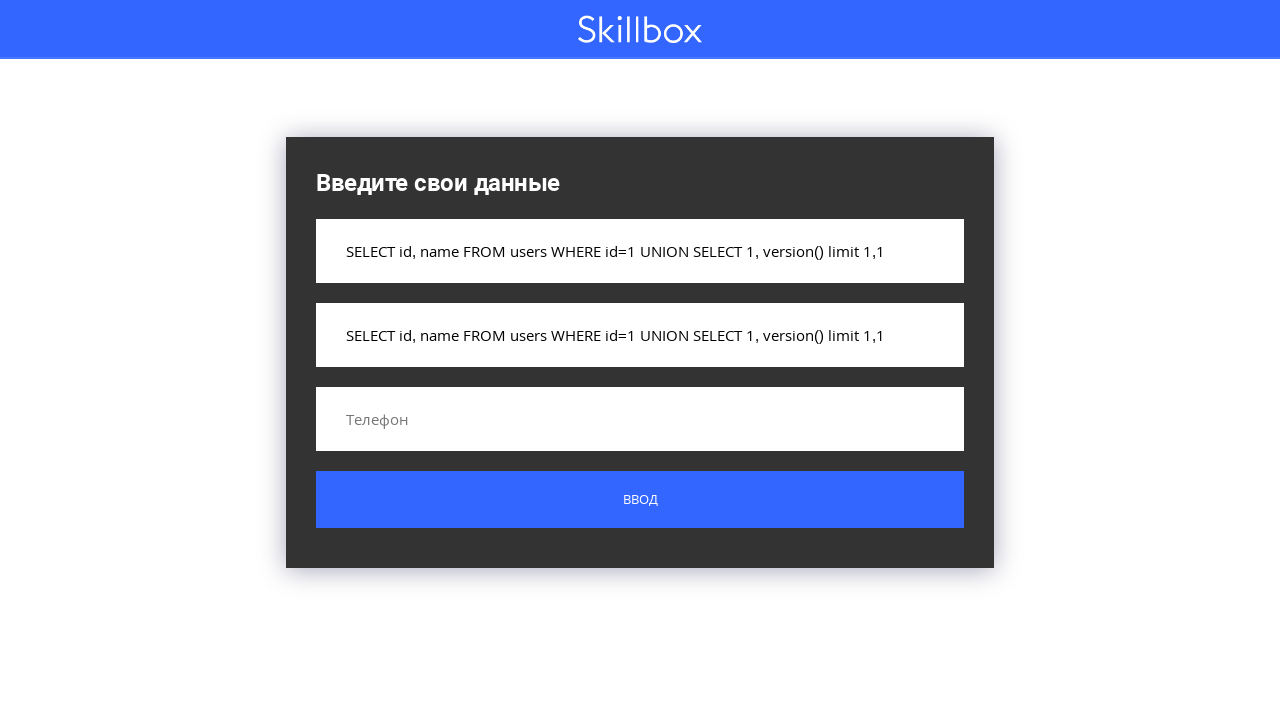

Filled 'phone' field with SQL injection payload on input[name='phone']
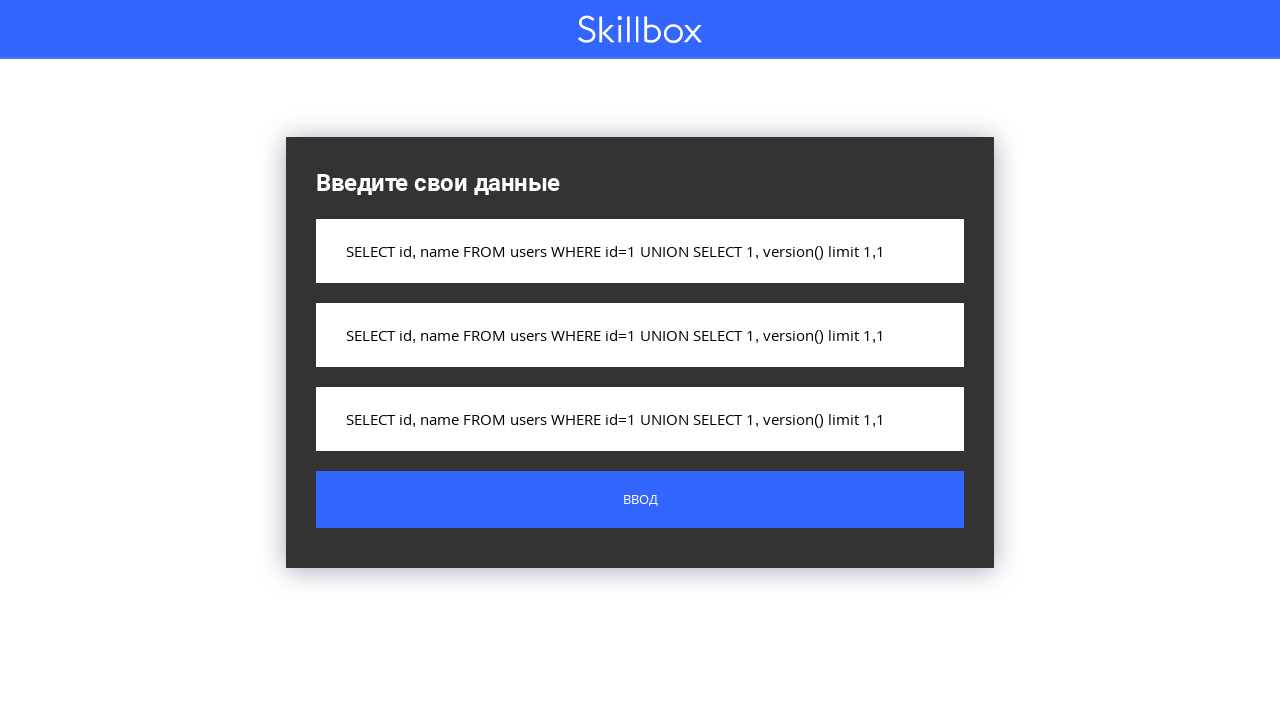

Clicked form submit button to test SQL injection handling at (640, 500) on .custom-form__button
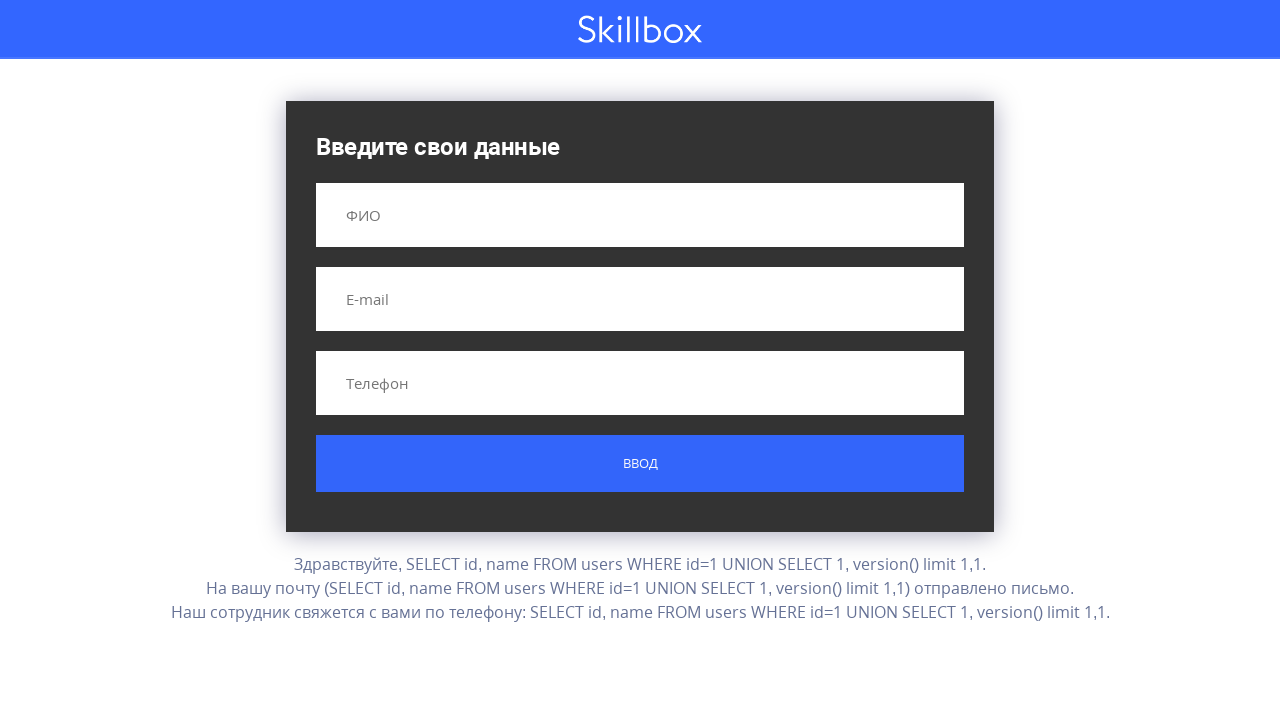

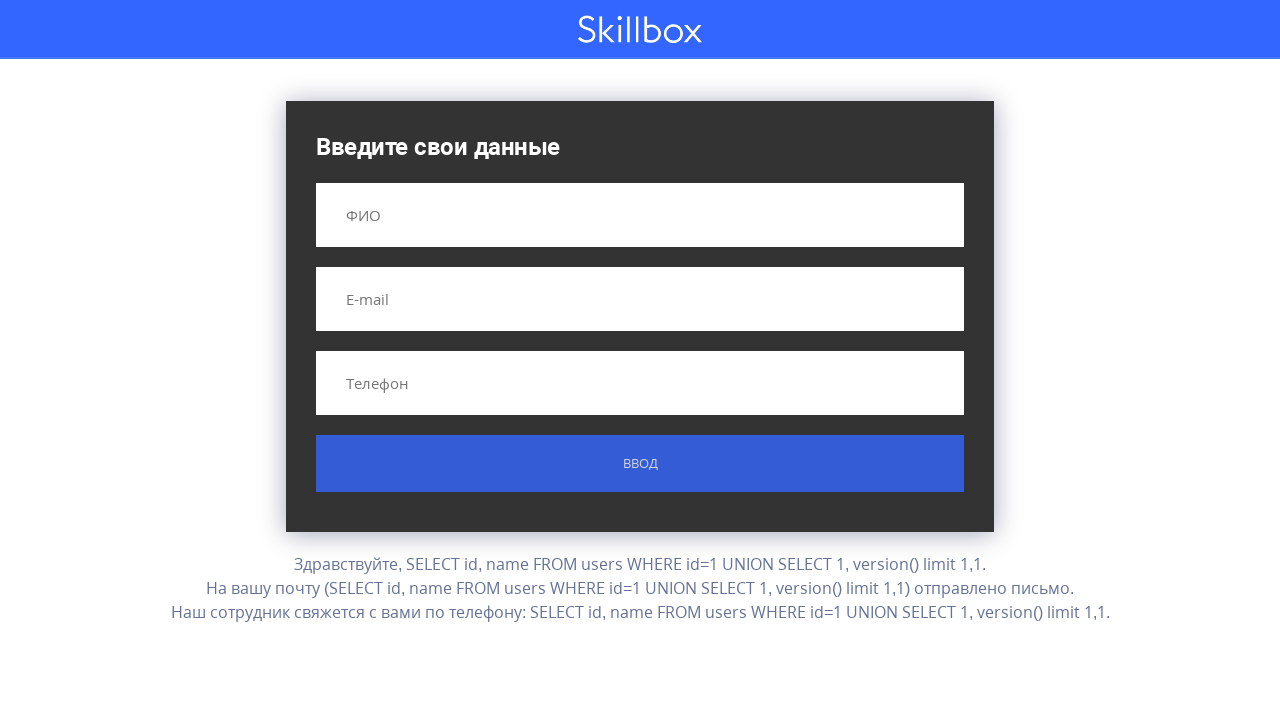